Navigates to DuckDuckGo's main search page and verifies it loads correctly

Starting URL: https://duckduckgo.com/

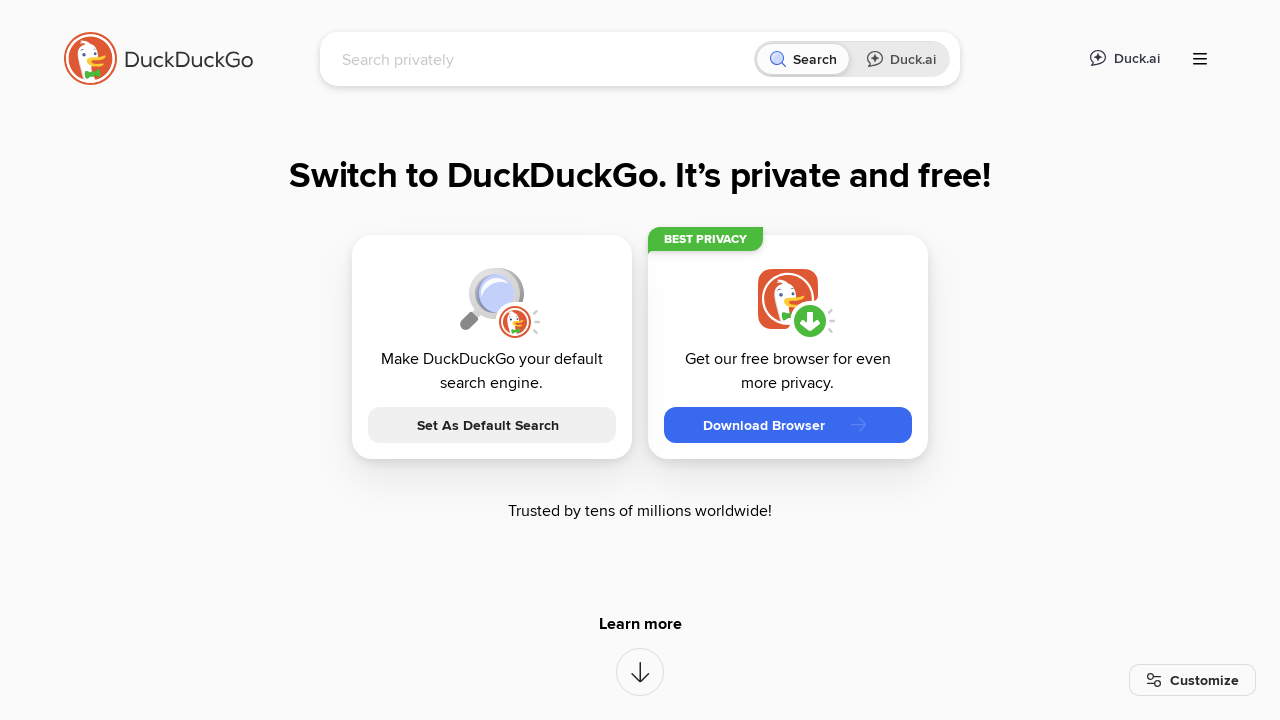

DuckDuckGo search input field loaded
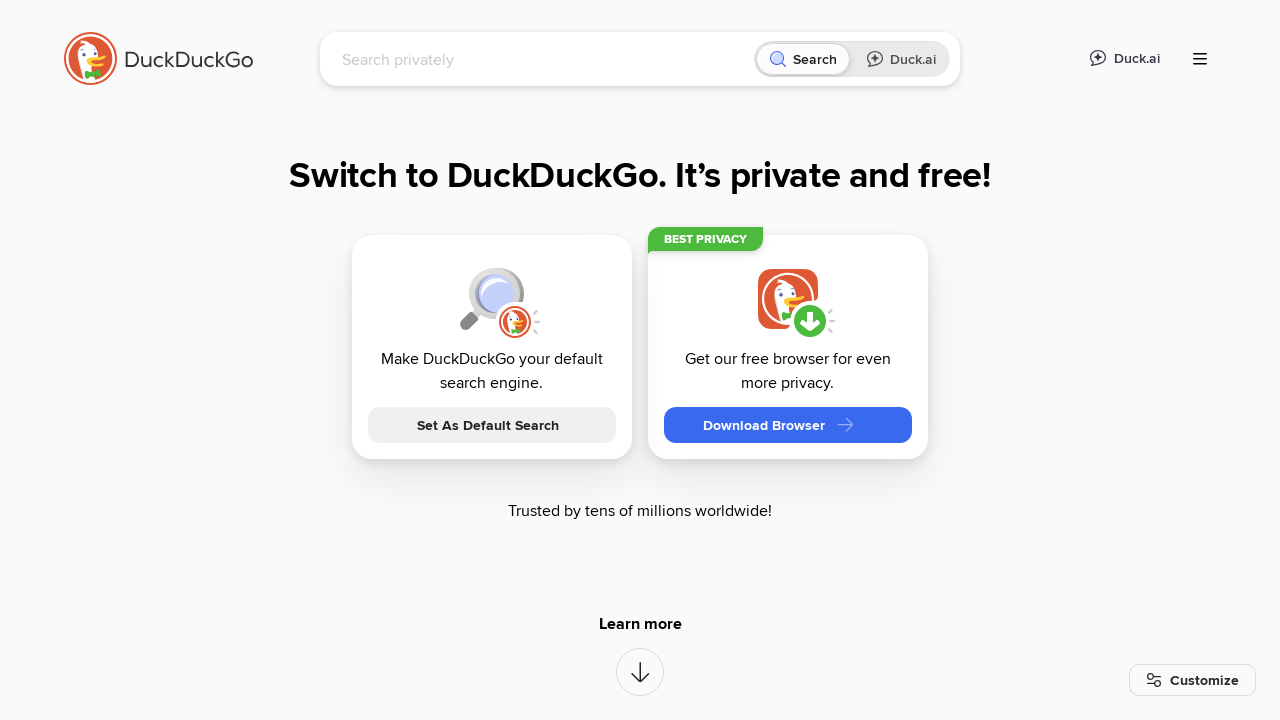

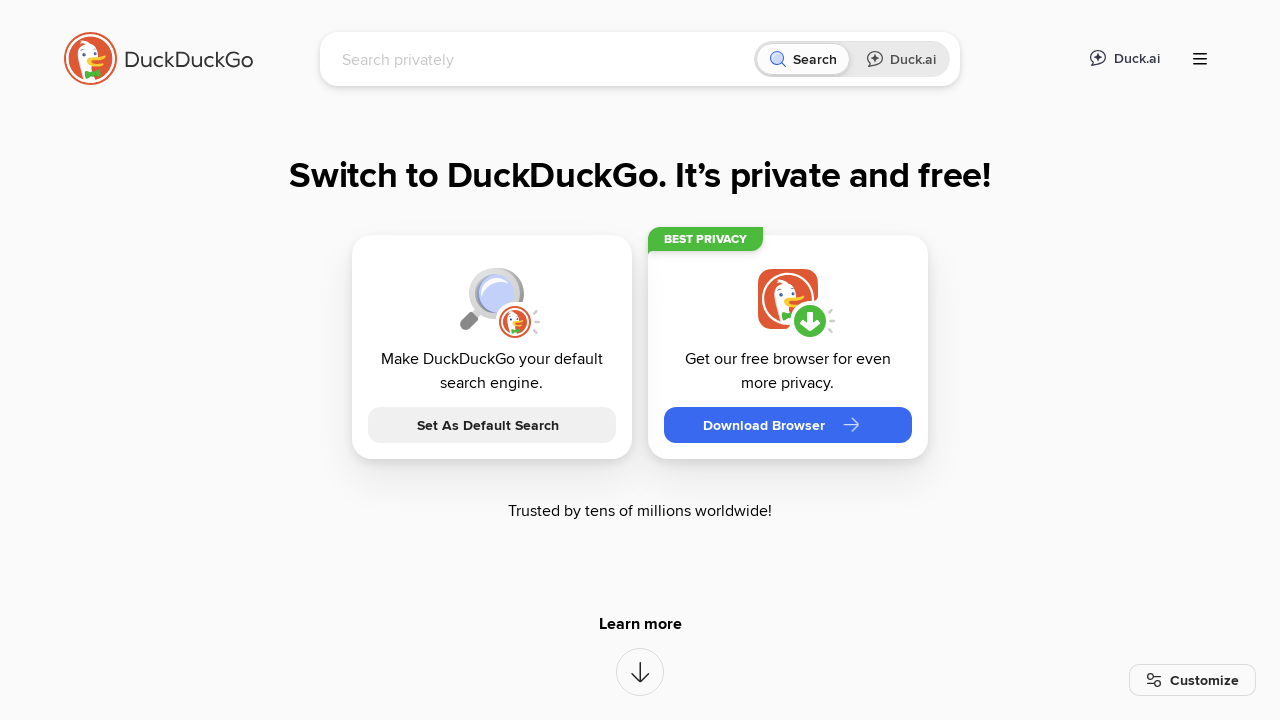